Tests working with HTML tables by counting rows and columns and reading cell data

Starting URL: http://qaclickacademy.com/practice.php

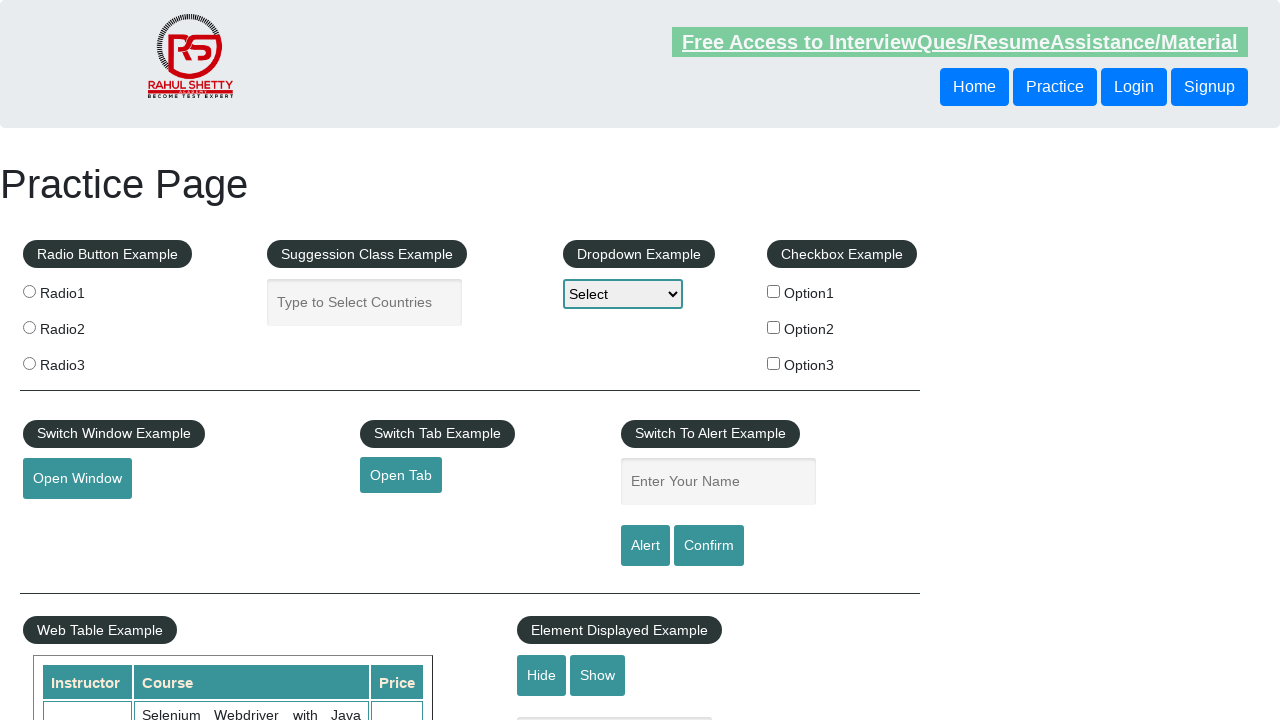

Waited for table with ID 'product' to be visible
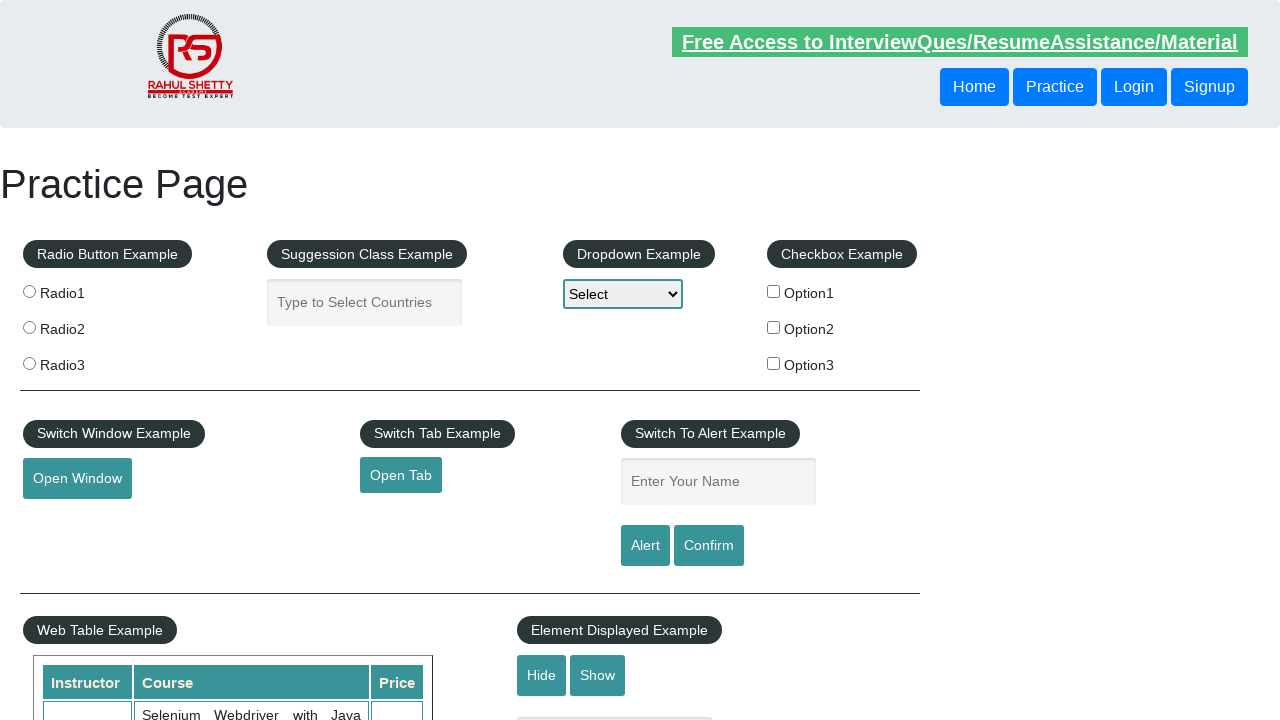

Counted table rows: 21
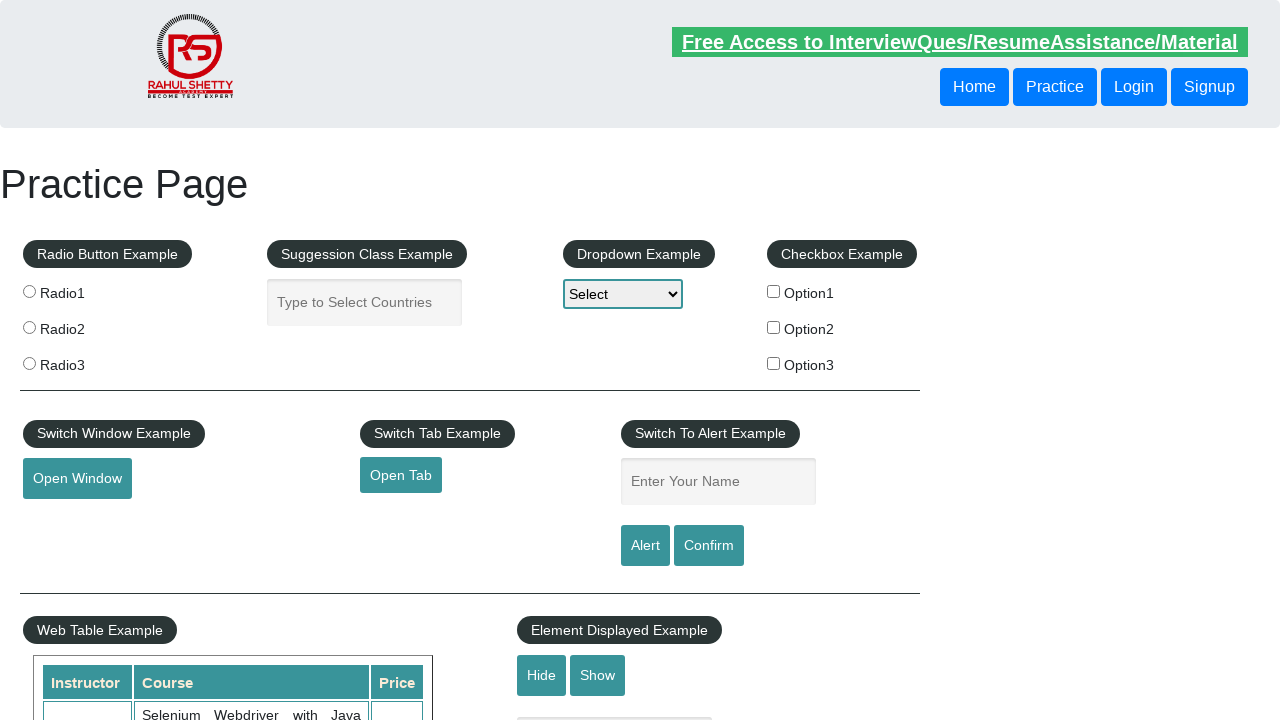

Counted table columns: 7
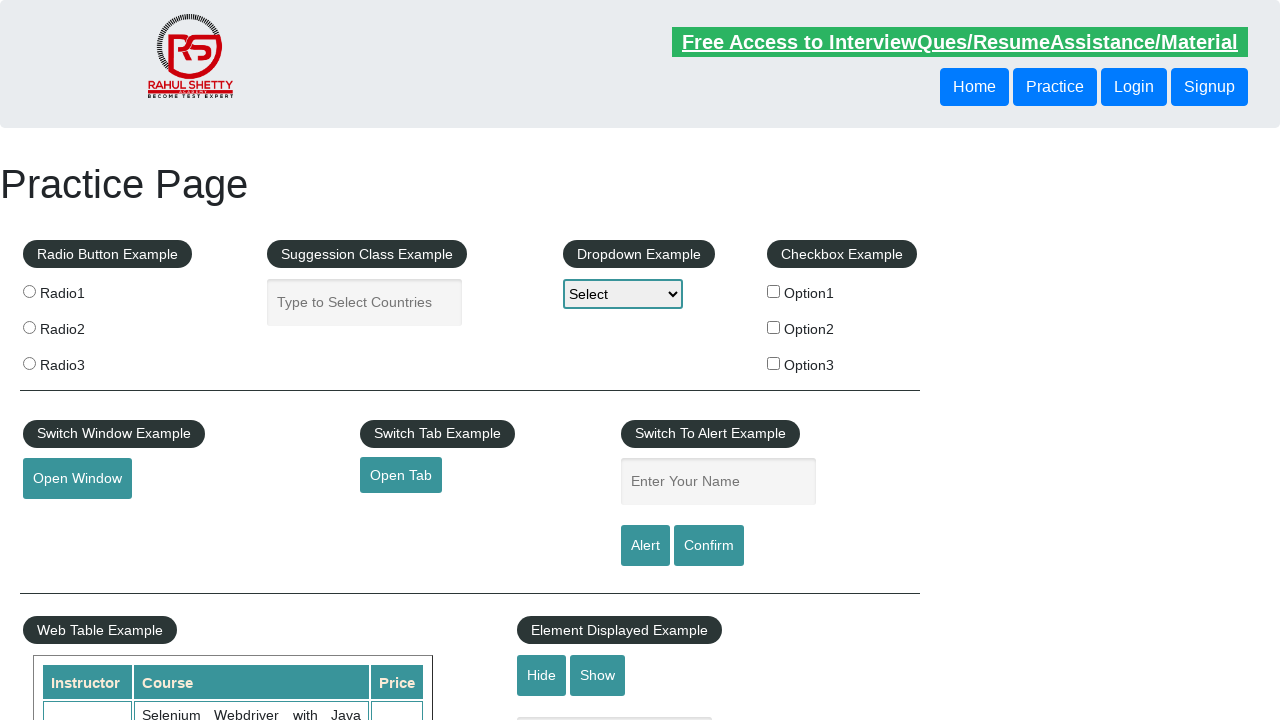

Located third row of the table
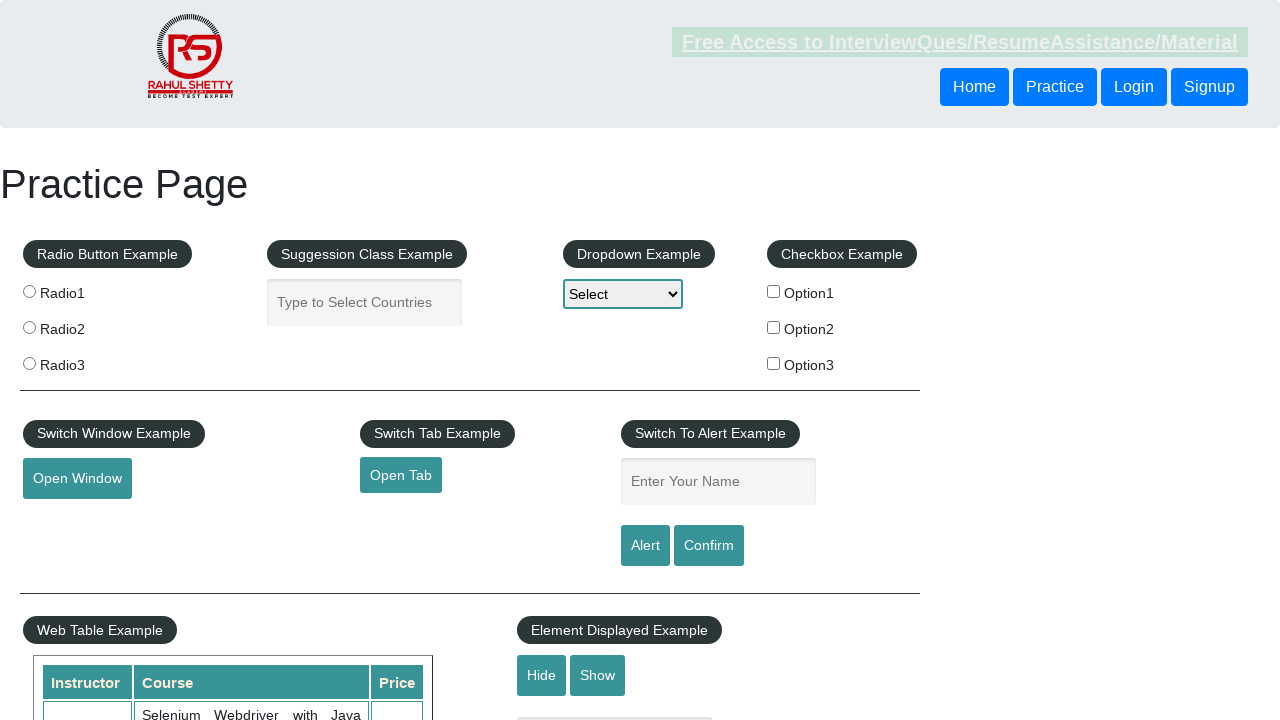

Retrieved third row, first column data: Rahul Shetty
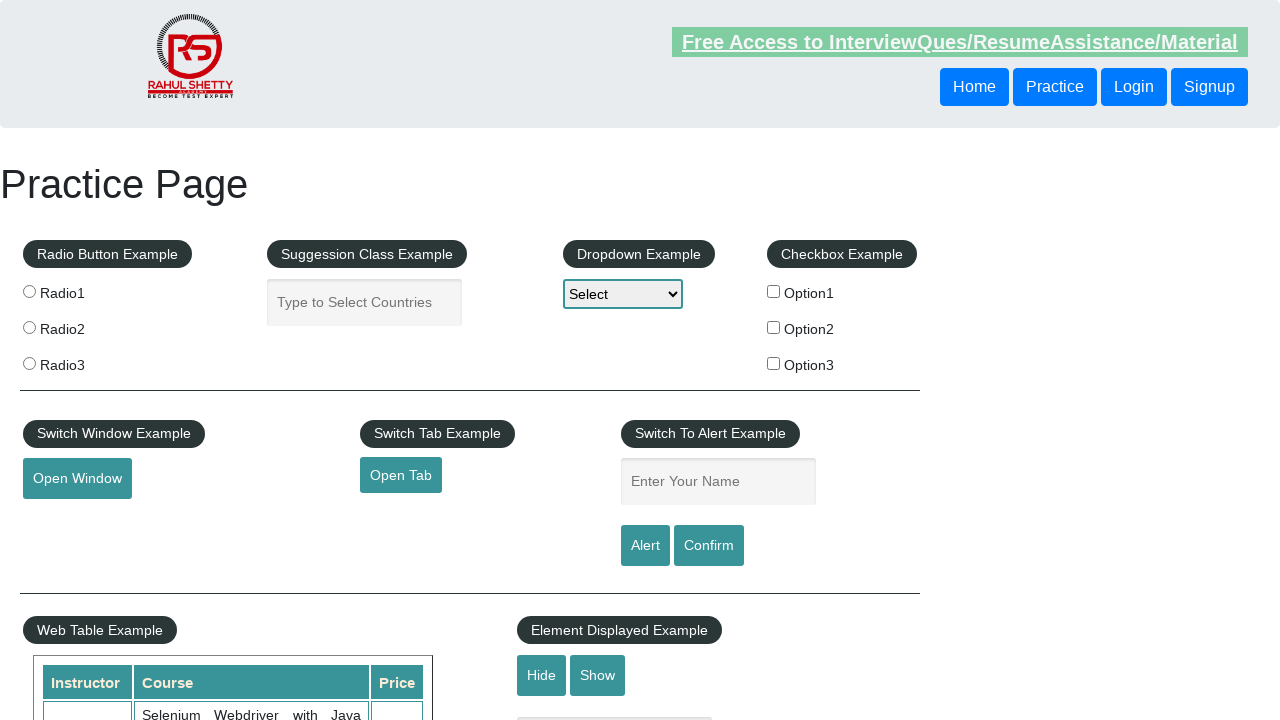

Retrieved third row, second column data: Learn SQL in Practical + Database Testing from Scratch
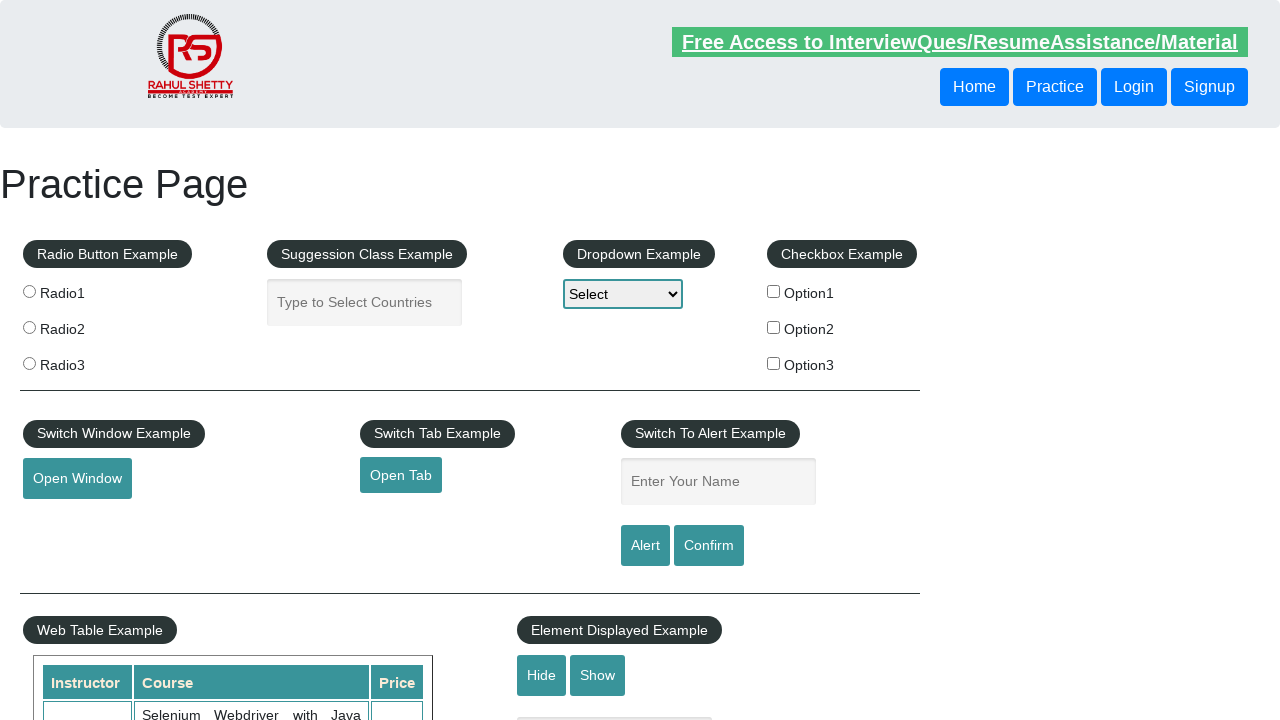

Retrieved third row, third column data: 25
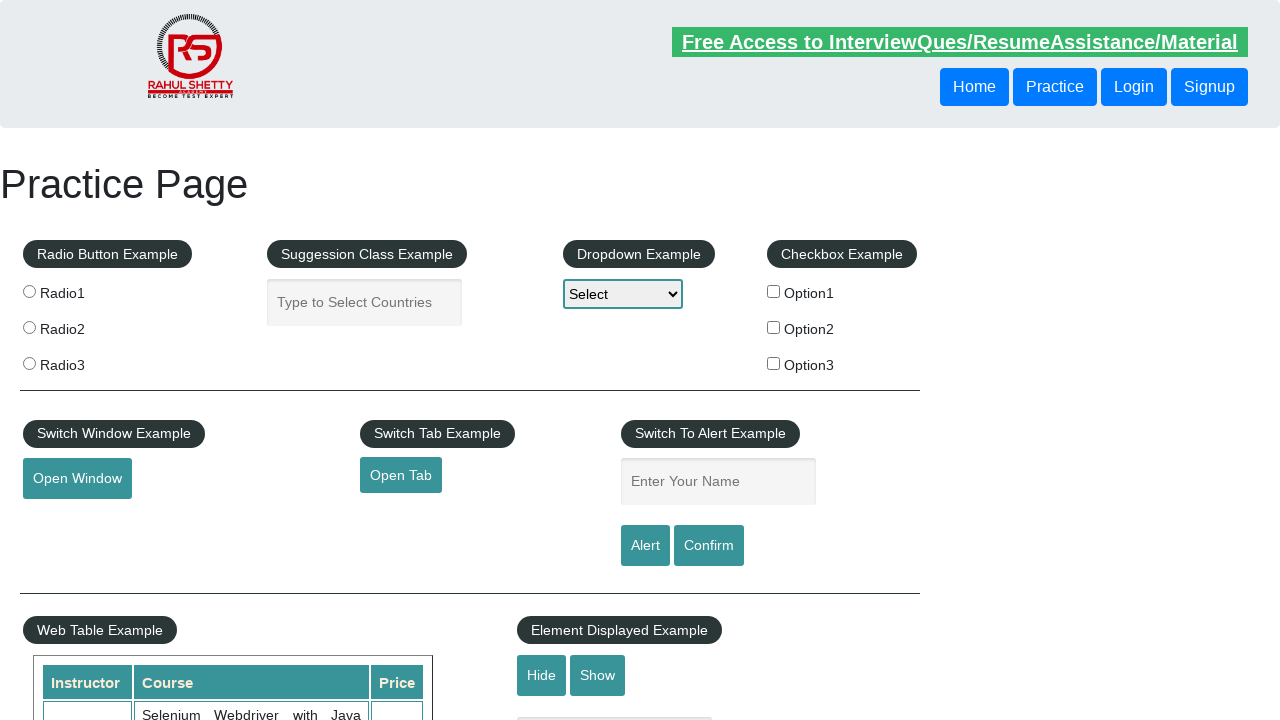

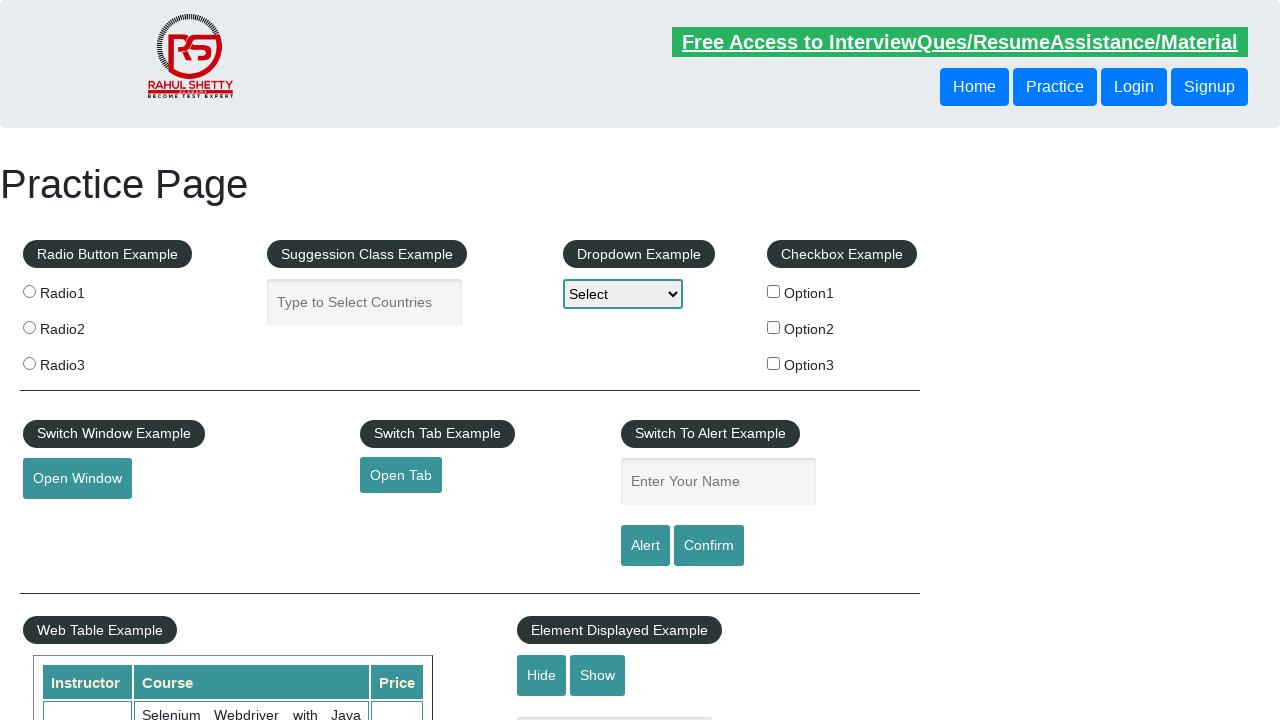